Tests dropdown selection functionality by selecting options using different methods: by visible text, by index, and by value

Starting URL: https://v1.training-support.net/selenium/selects

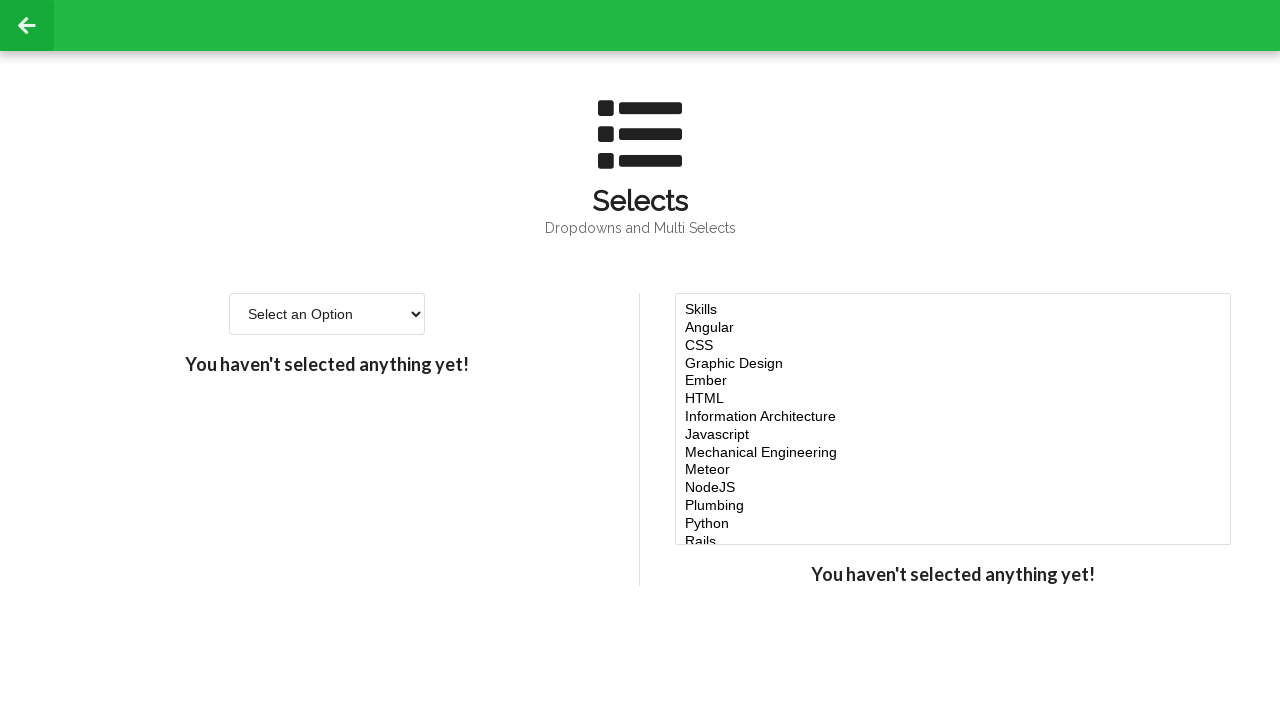

Located dropdown element with id 'single-select'
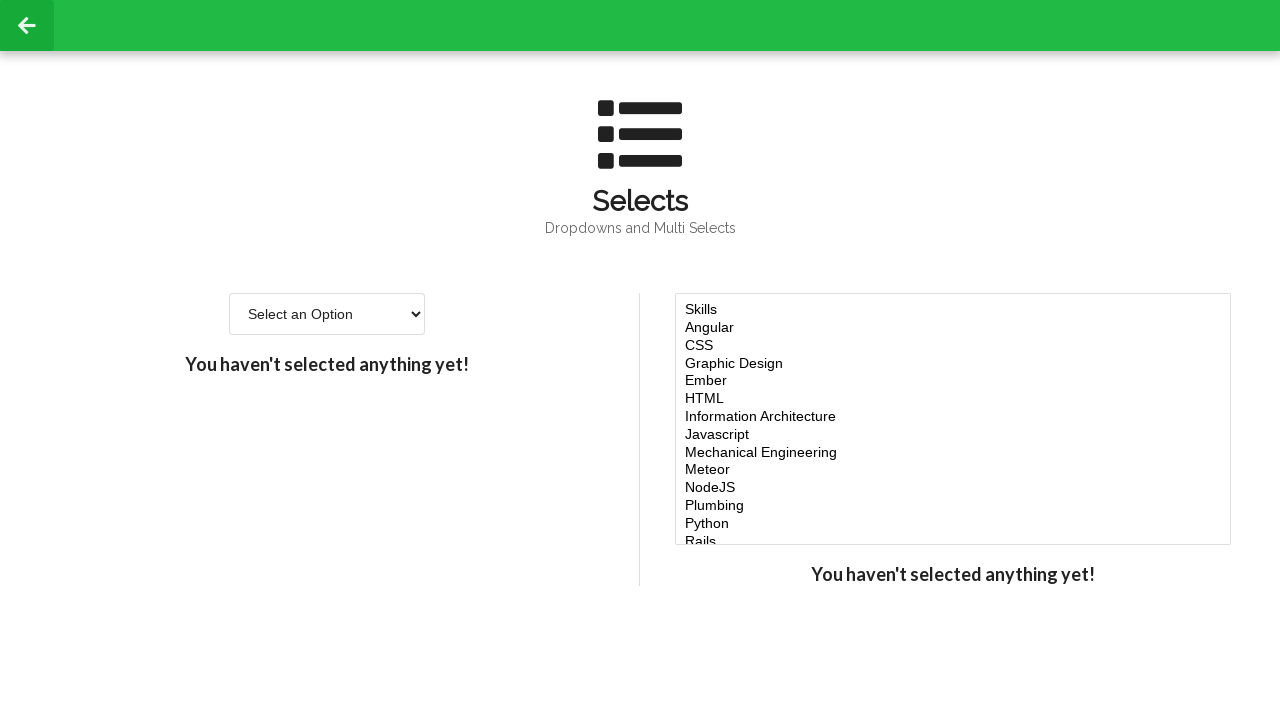

Selected dropdown option by visible text 'Option 2' on #single-select
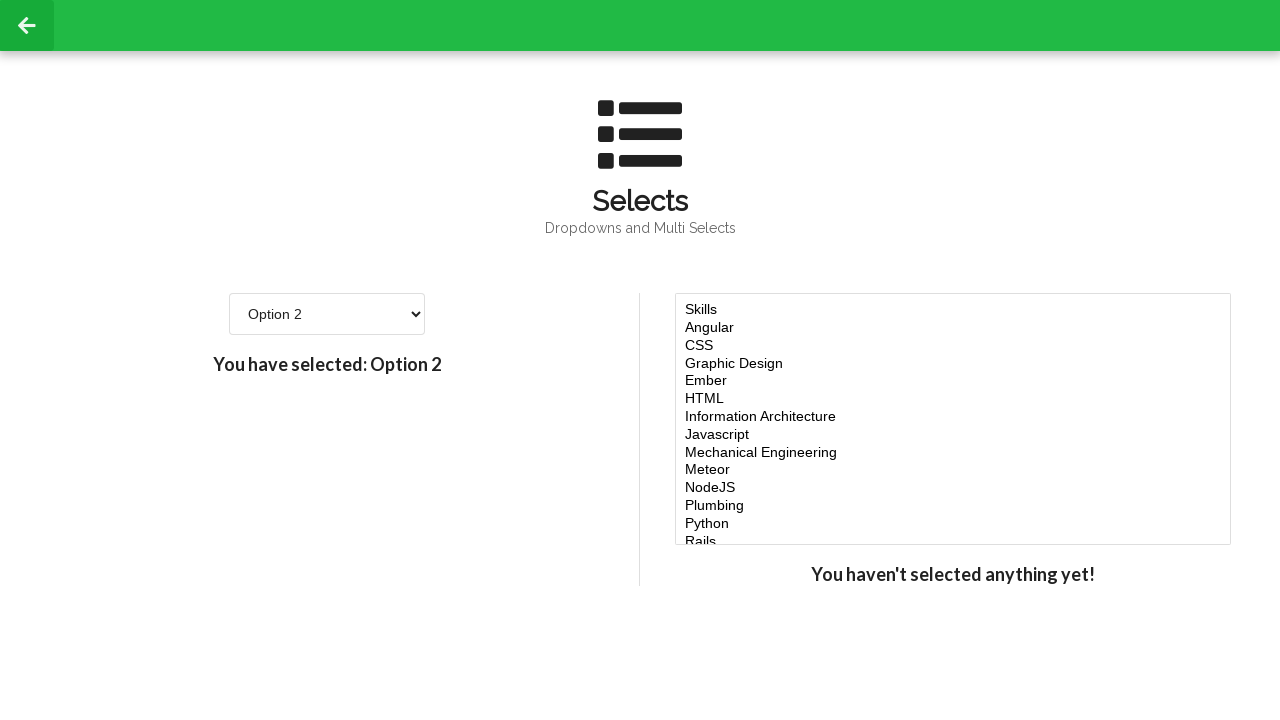

Selected dropdown option by index 3 on #single-select
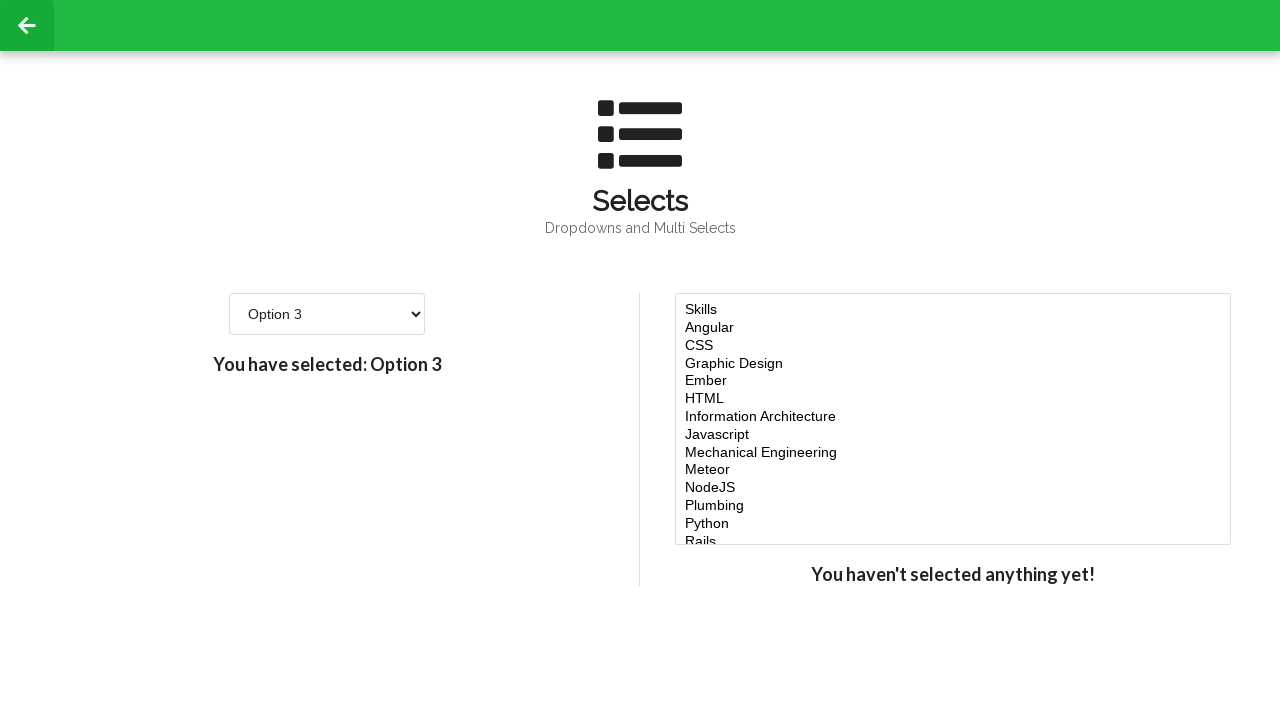

Selected dropdown option by value '4' on #single-select
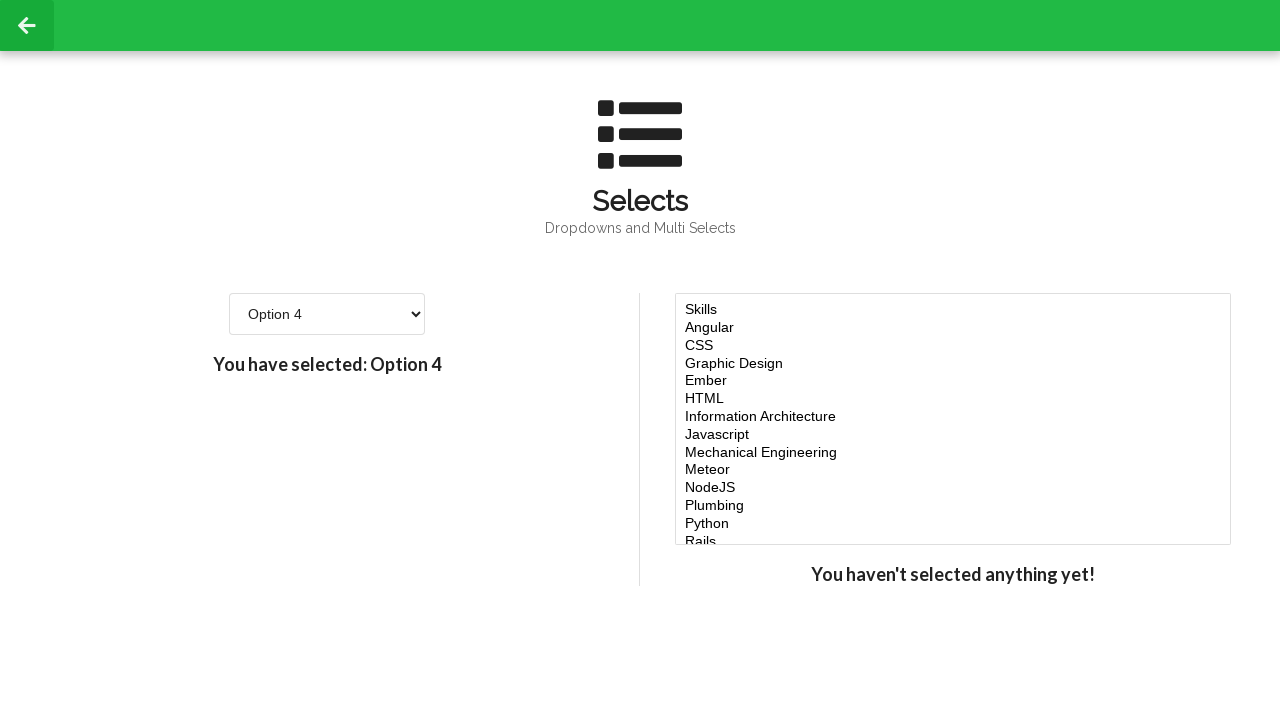

Retrieved all dropdown options for verification
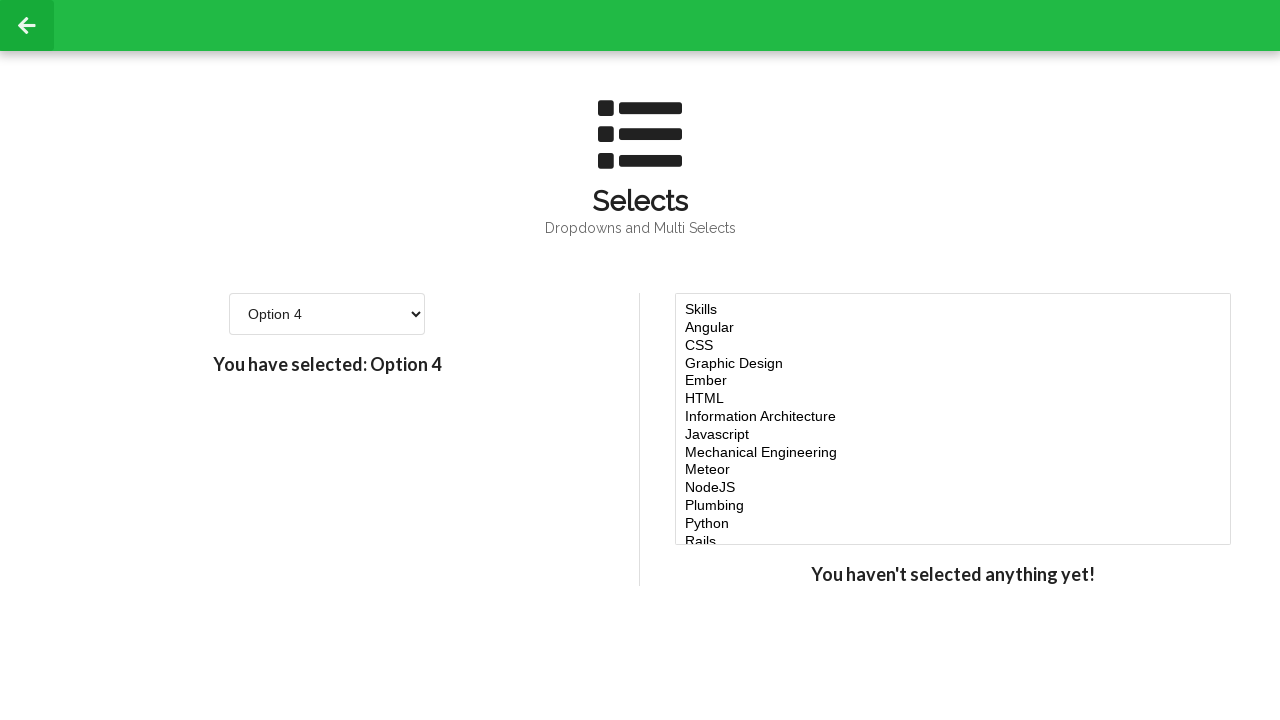

Retrieved option text content: 'Select an Option'
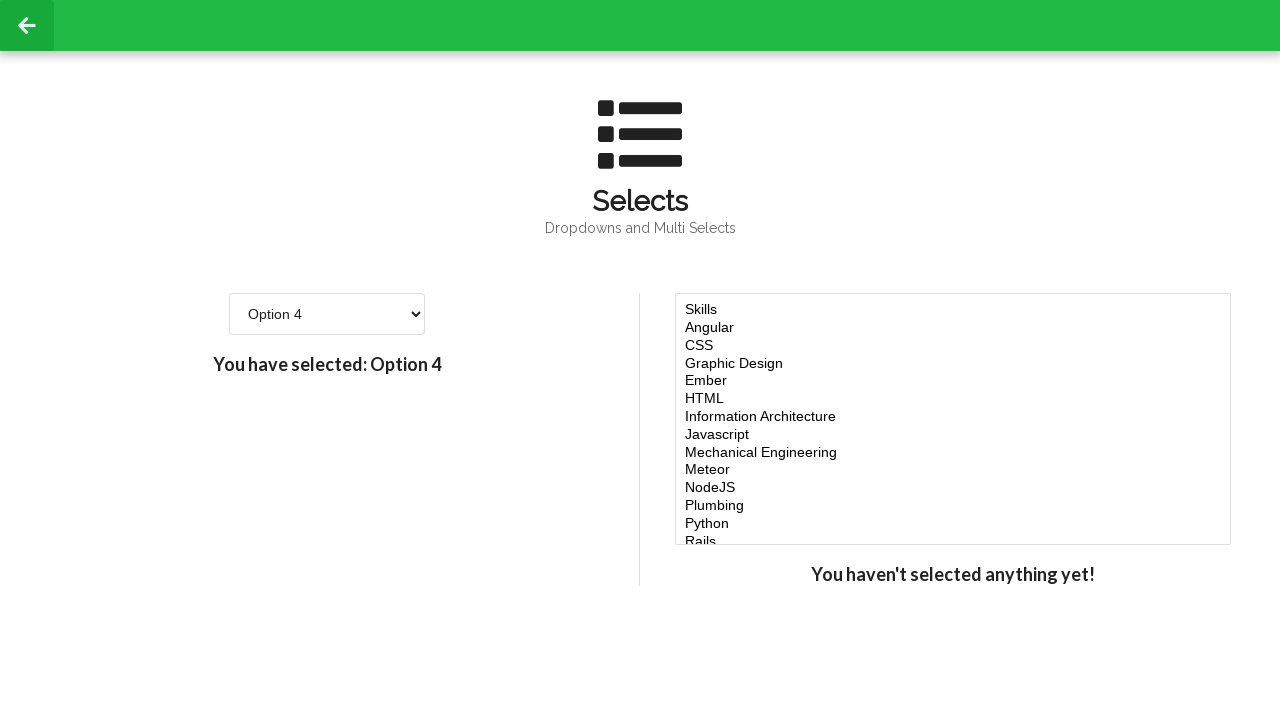

Retrieved option text content: 'Option 1'
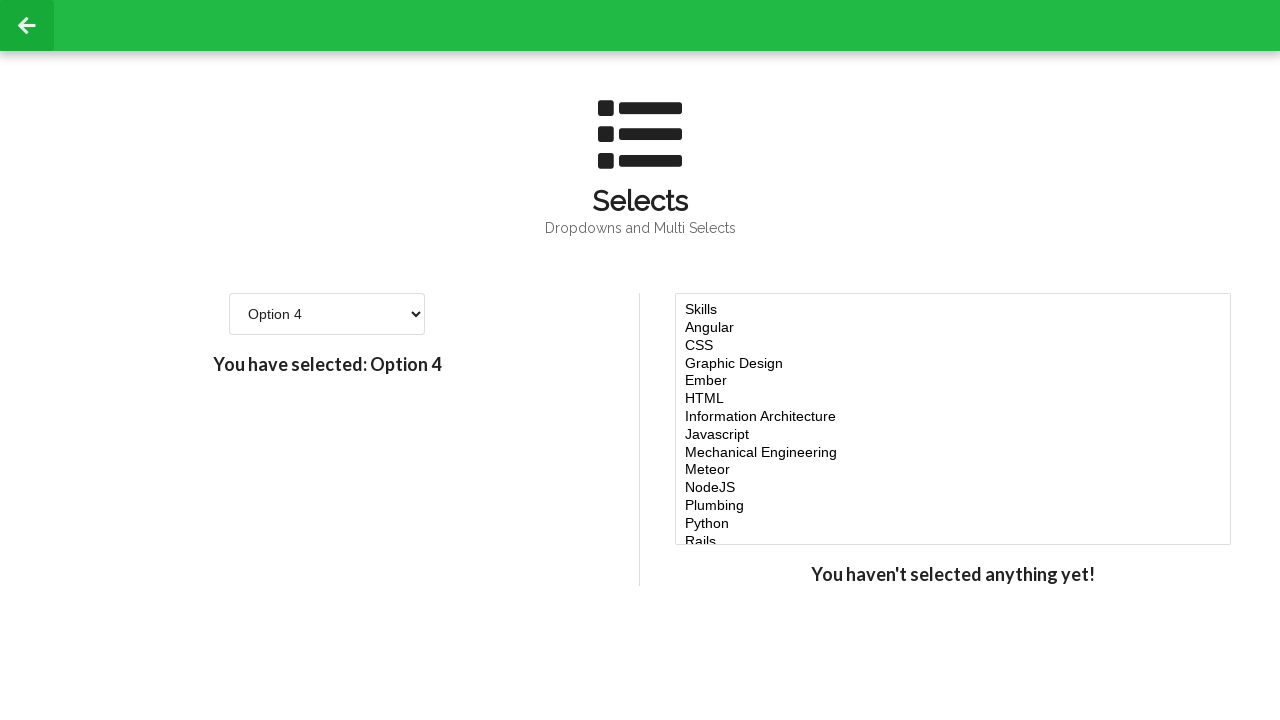

Retrieved option text content: 'Option 2'
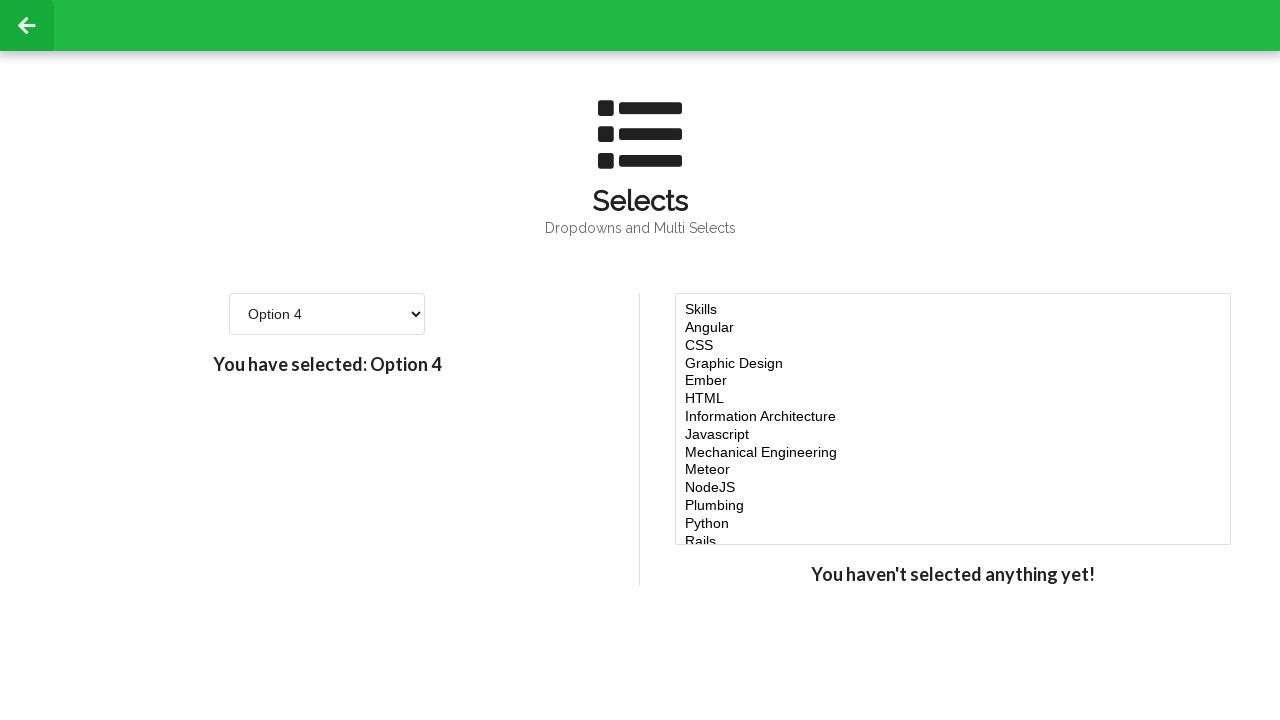

Retrieved option text content: 'Option 3'
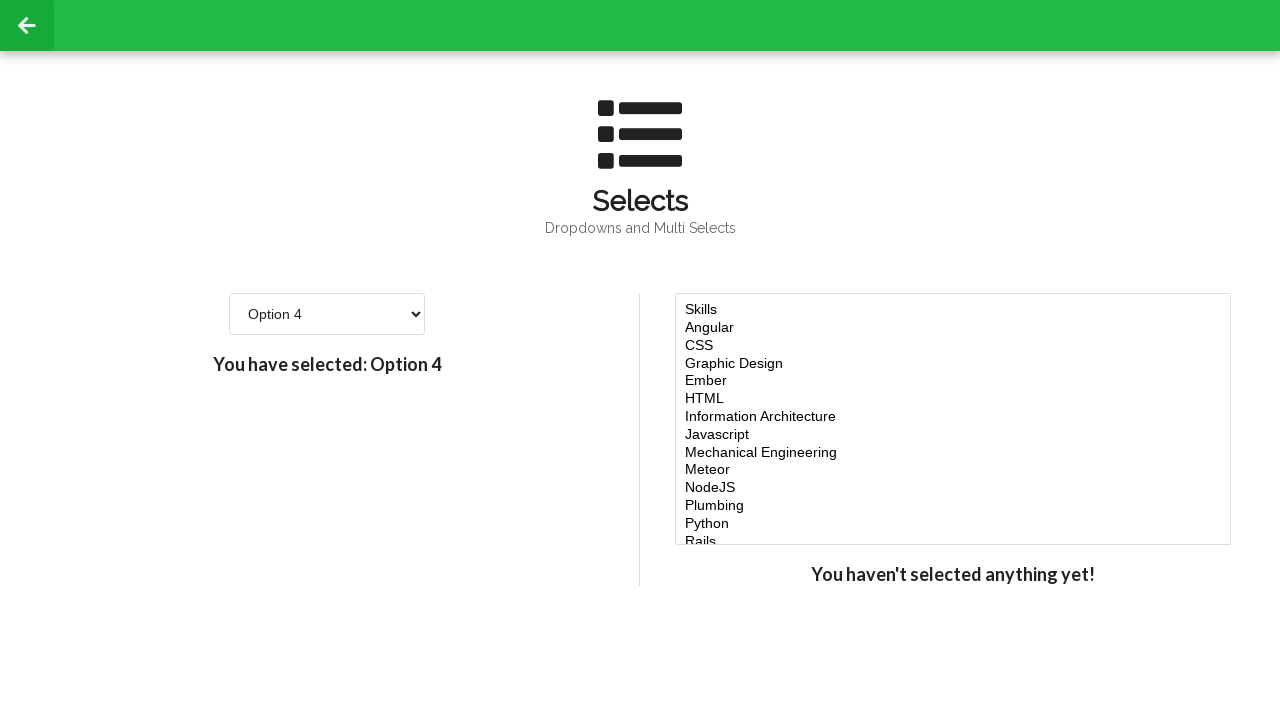

Retrieved option text content: 'Option 4'
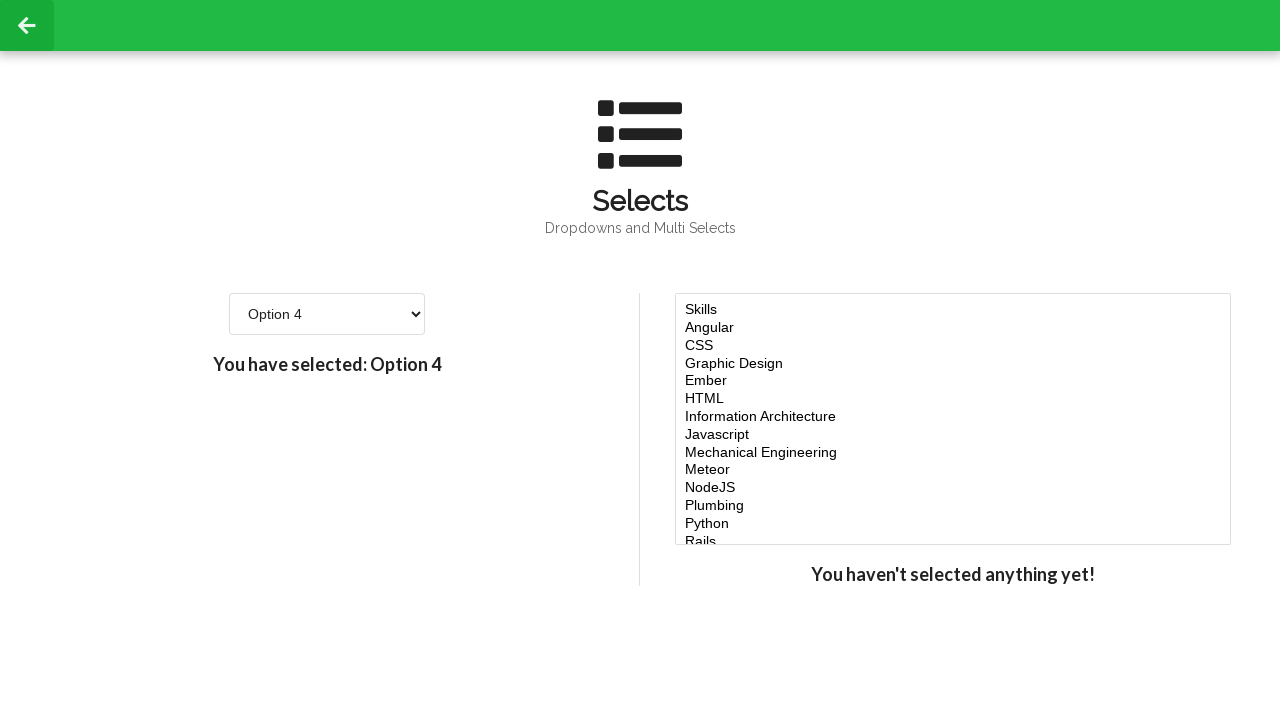

Retrieved option text content: 'Option 5'
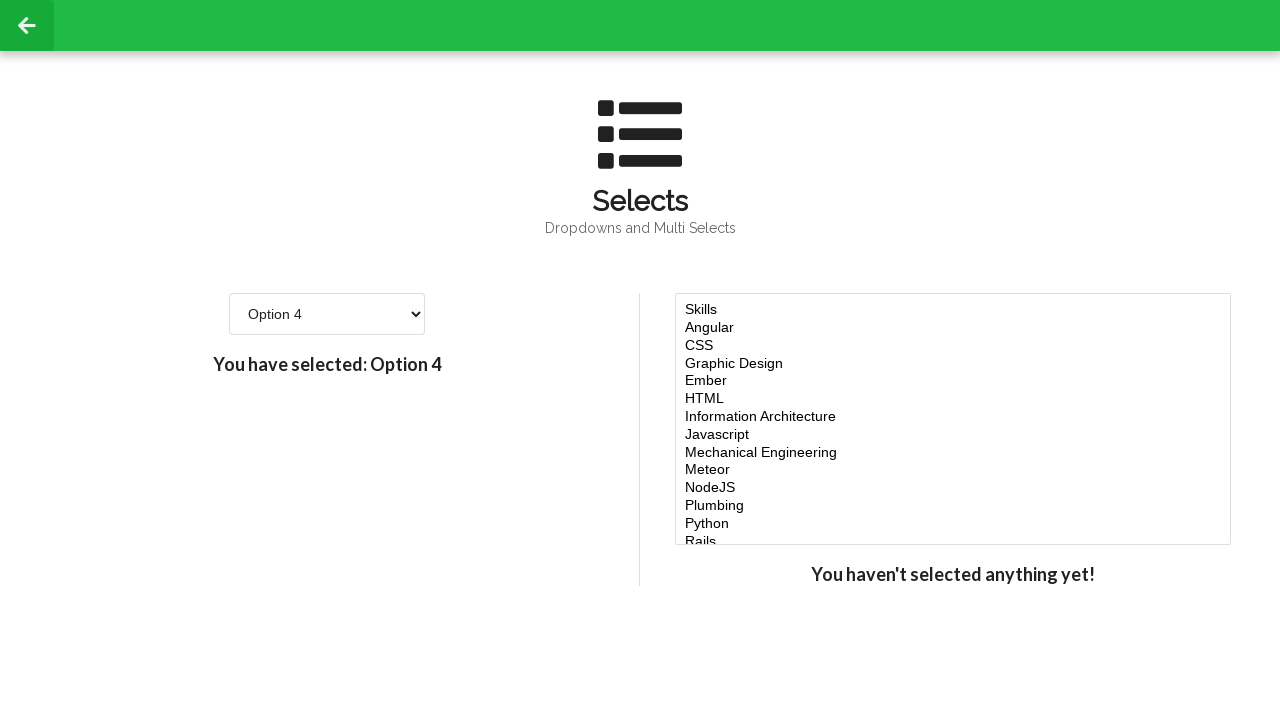

Retrieved option text content: 'Option 6'
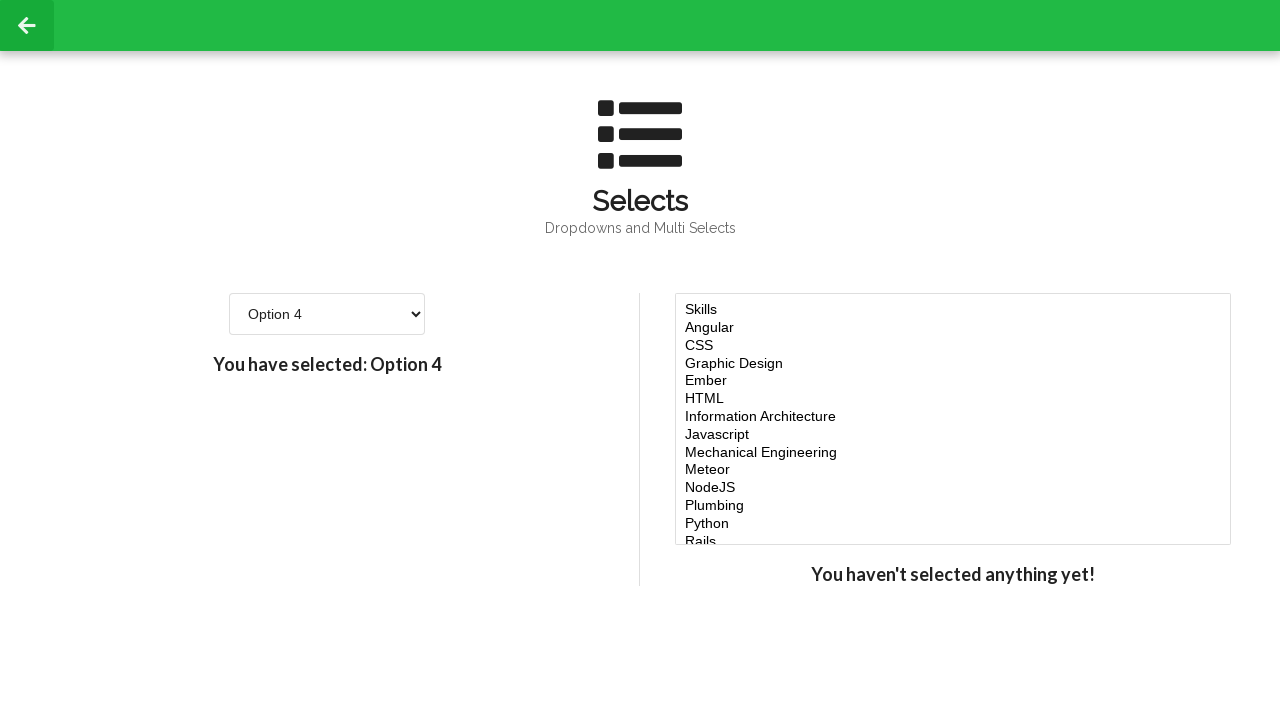

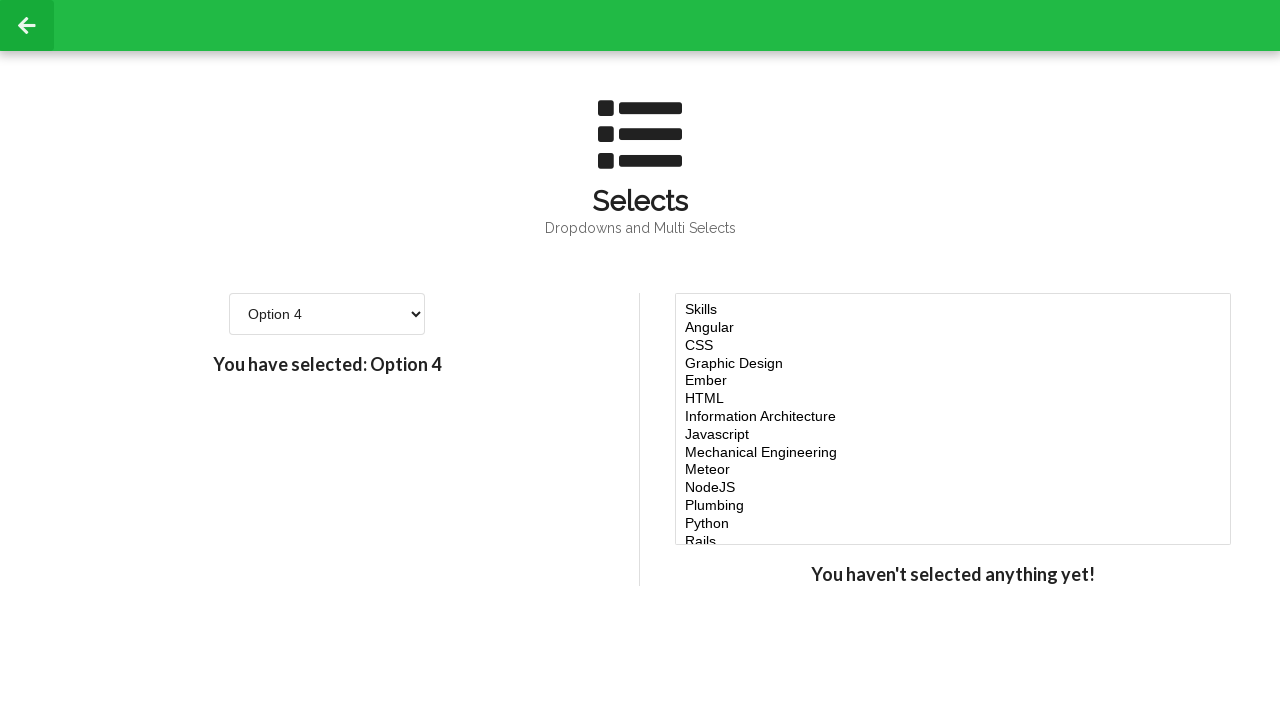